Tests handling of a confirmation popup by clicking a button that triggers an alert and then accepting the alert dialog

Starting URL: https://omayo.blogspot.com/

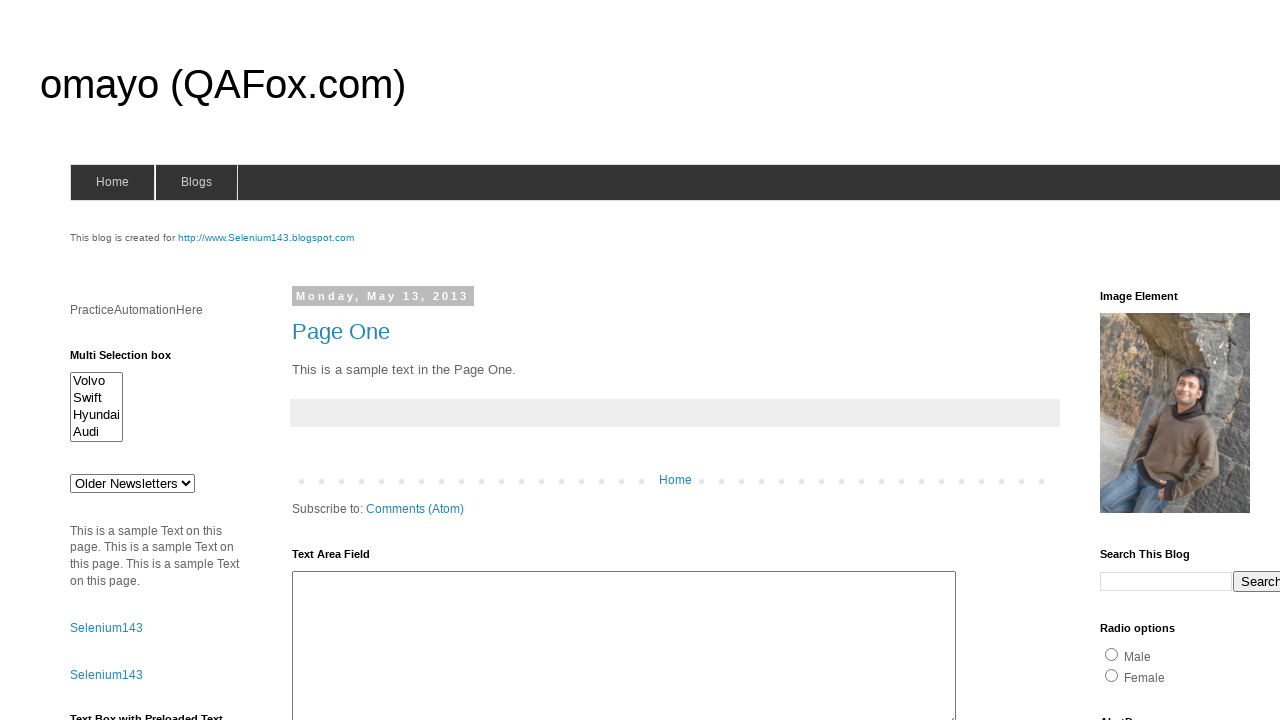

Set up dialog handler to accept confirmation popups
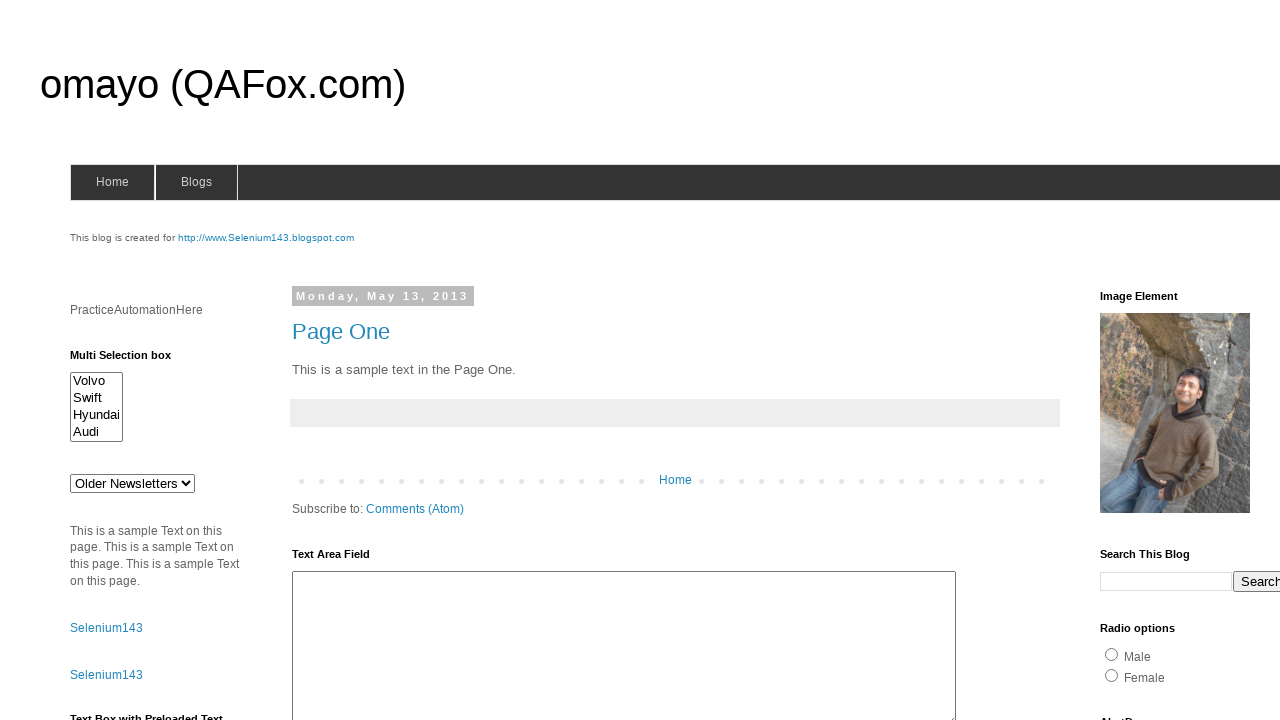

Clicked confirm button to trigger confirmation alert at (1155, 361) on #confirm
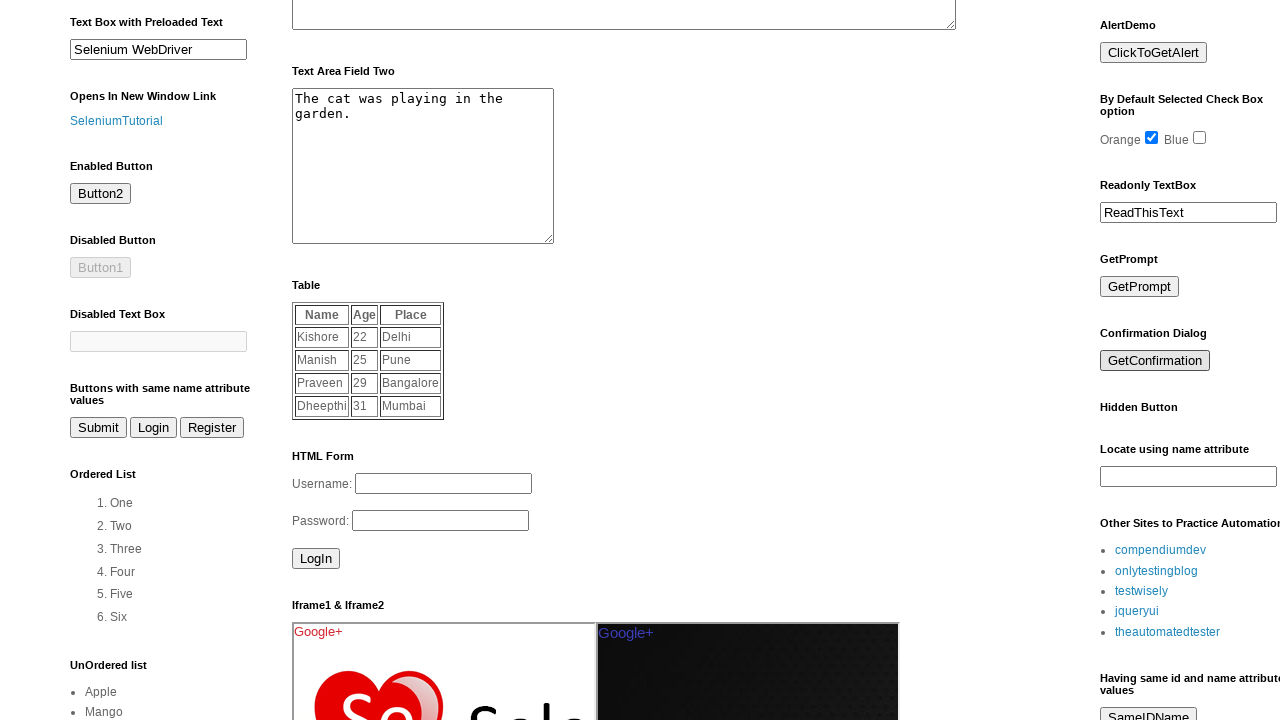

Waited for confirmation alert to be handled
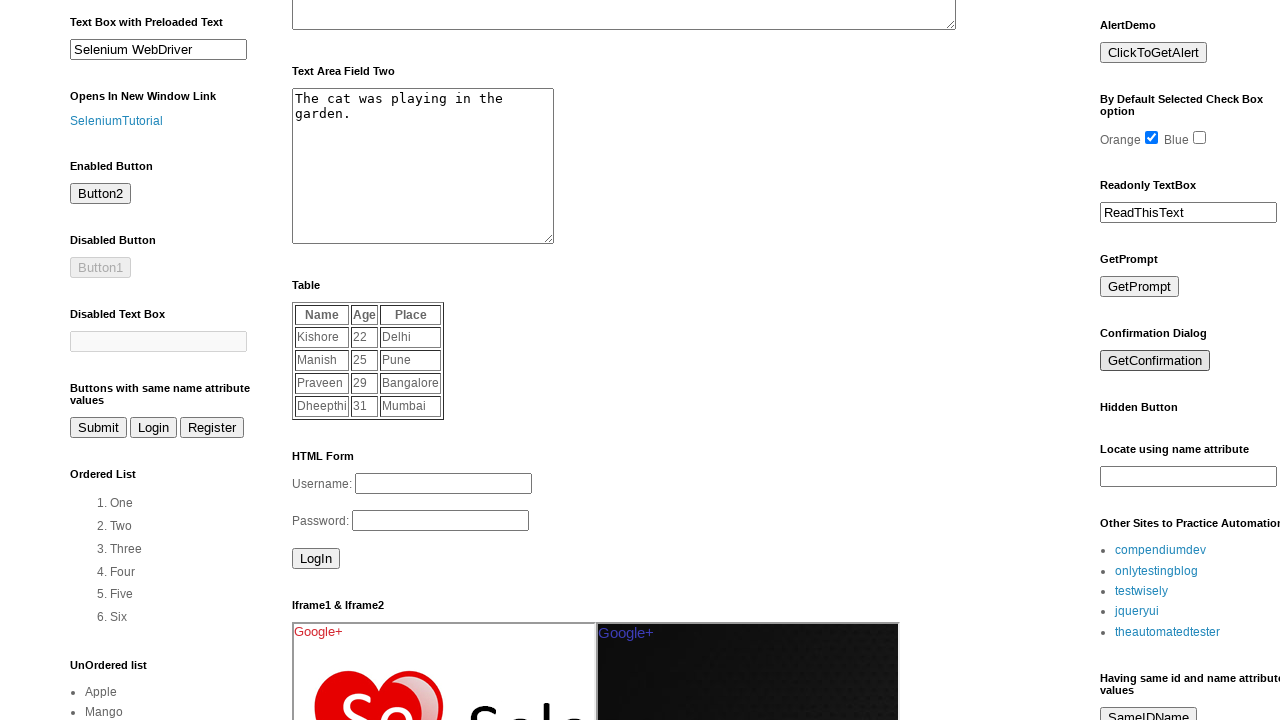

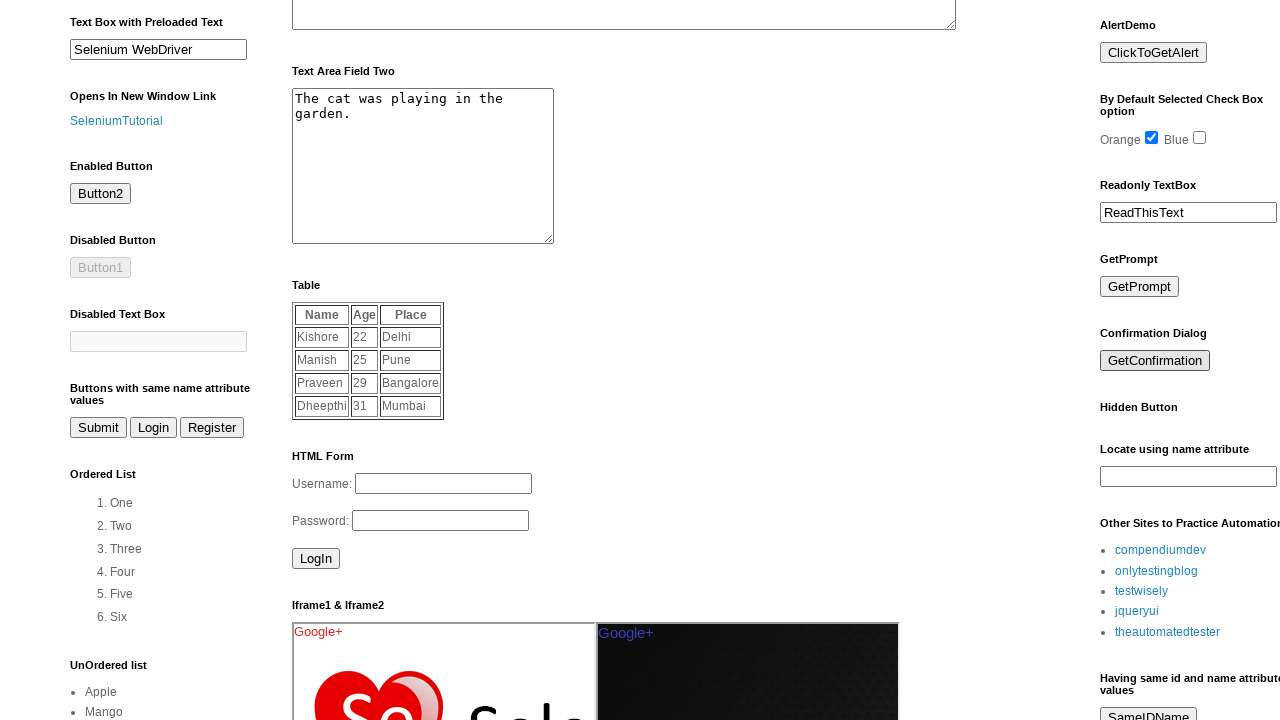